Navigates to the Ferrari website homepage and verifies it loads successfully

Starting URL: https://www.ferrari.com/en-EN

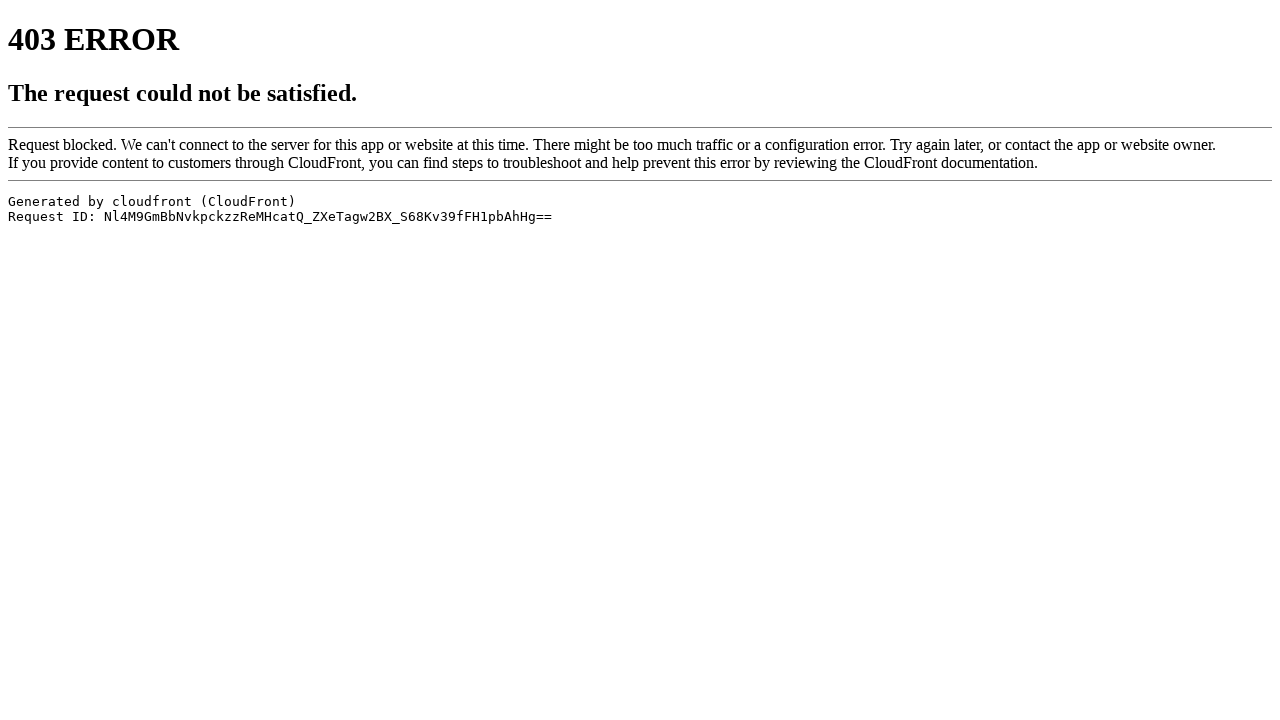

Navigated to Ferrari website homepage
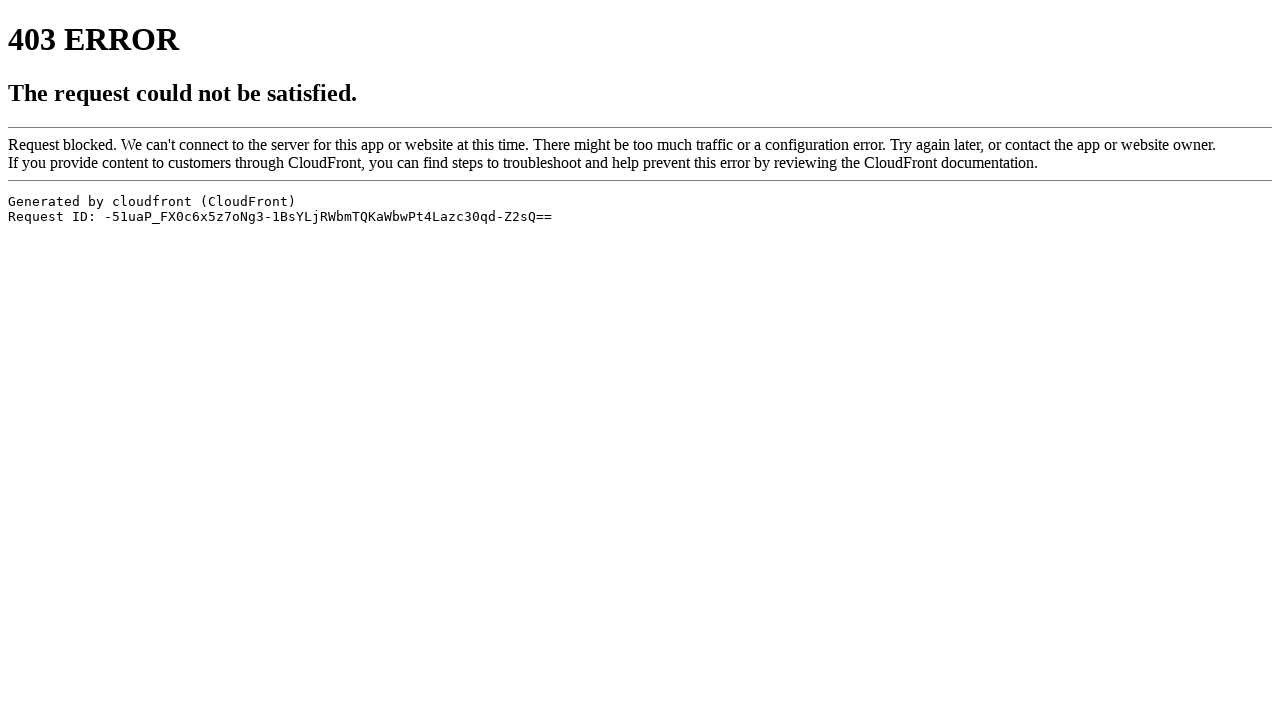

Page DOM content fully loaded
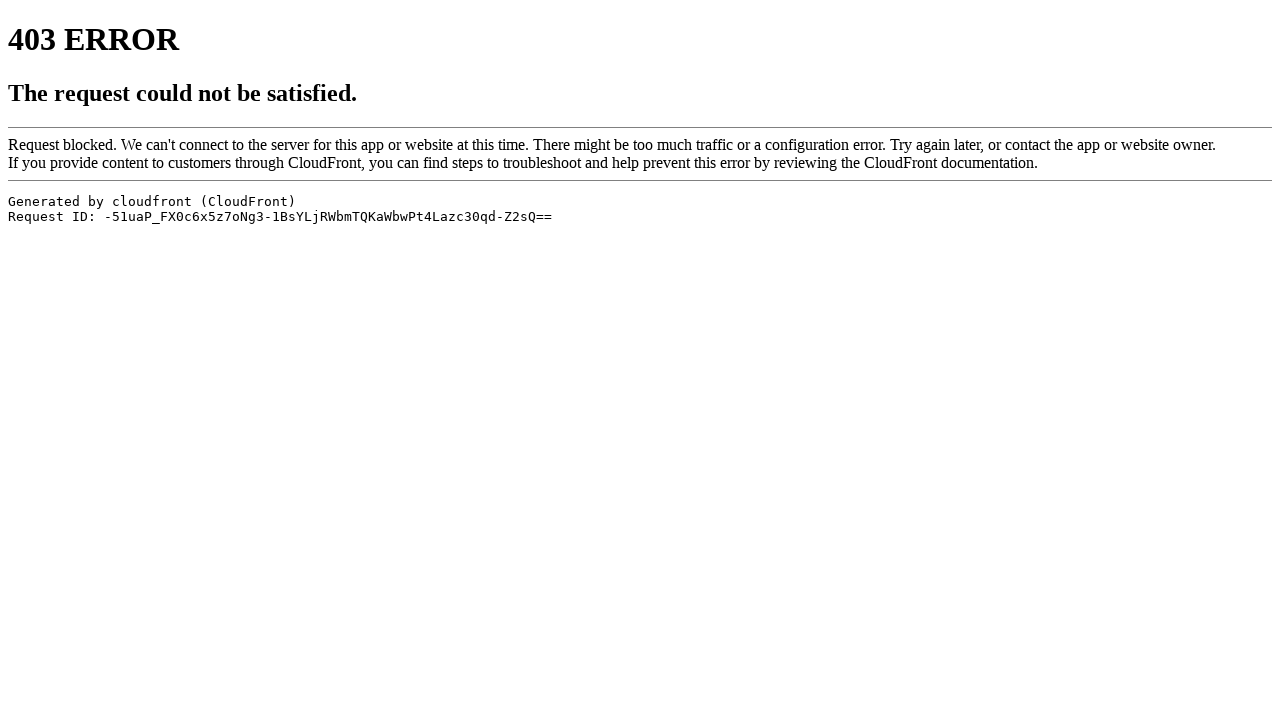

Verified Ferrari homepage URL loaded successfully
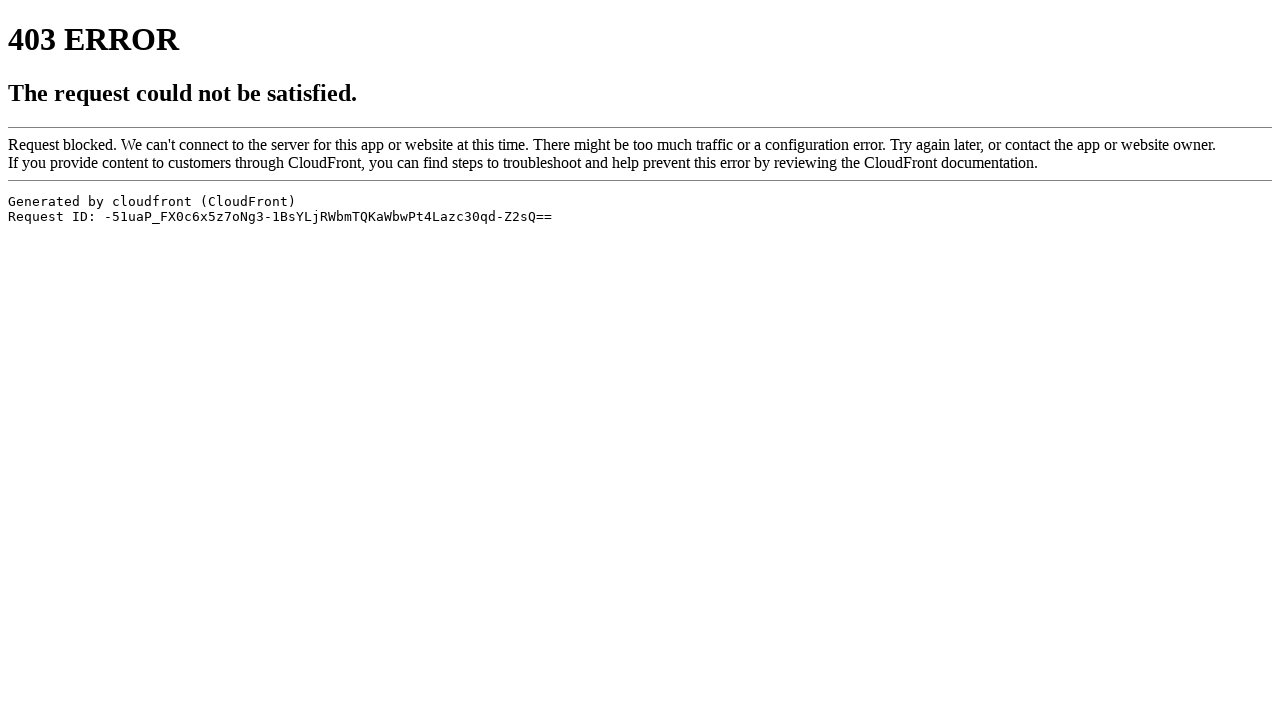

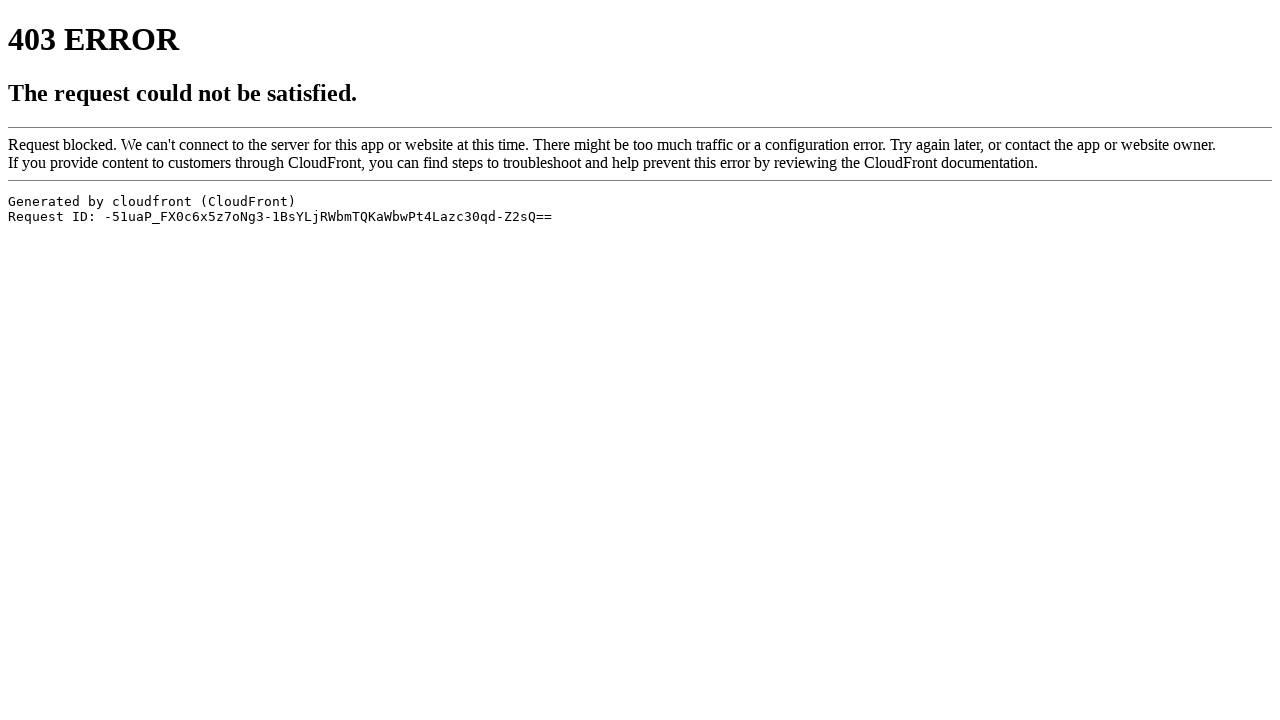